Tests page scrolling functionality and verifies that the sum of values in a scrollable table matches the displayed total amount

Starting URL: https://rahulshettyacademy.com/AutomationPractice/

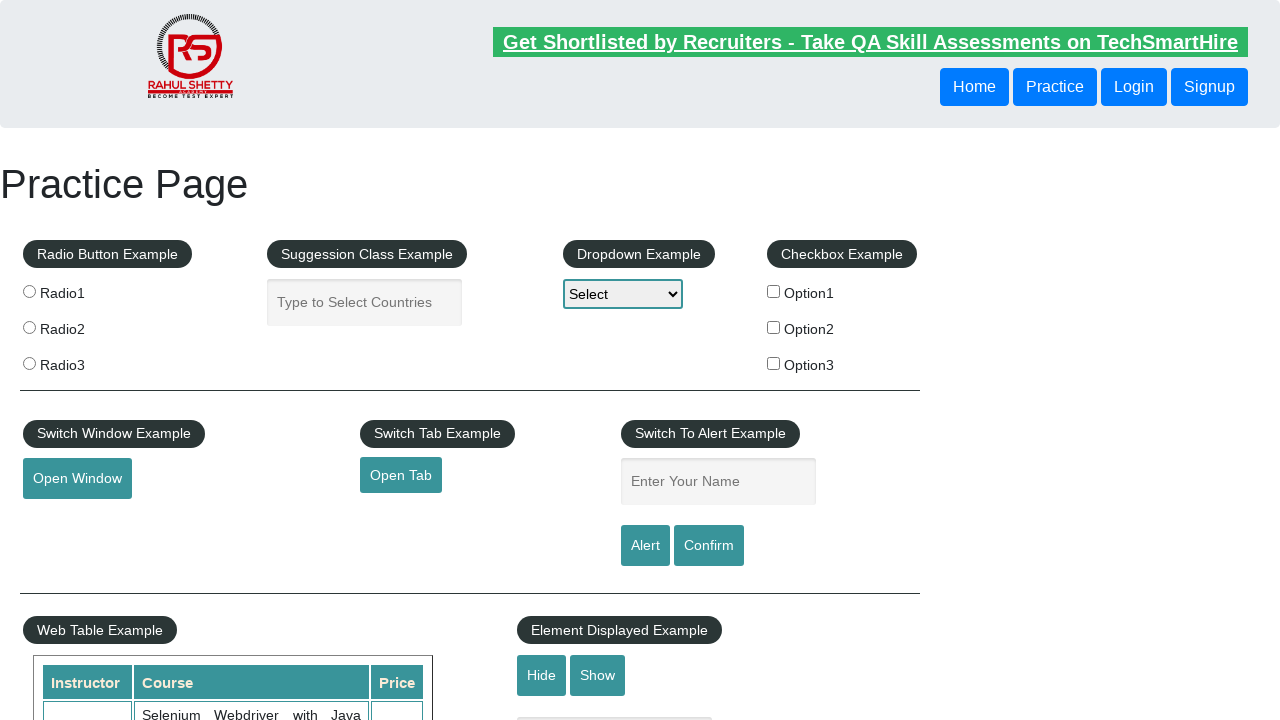

Scrolled down the page by 500 pixels
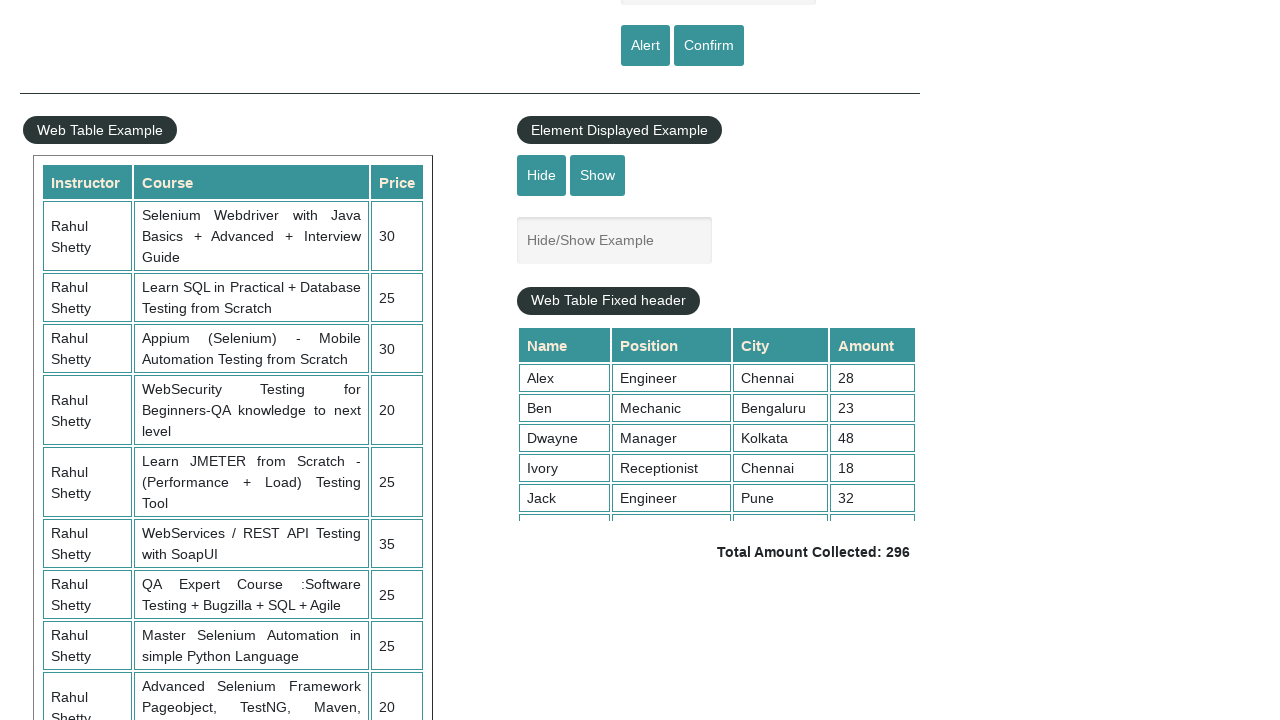

Waited 1 second for scroll to complete
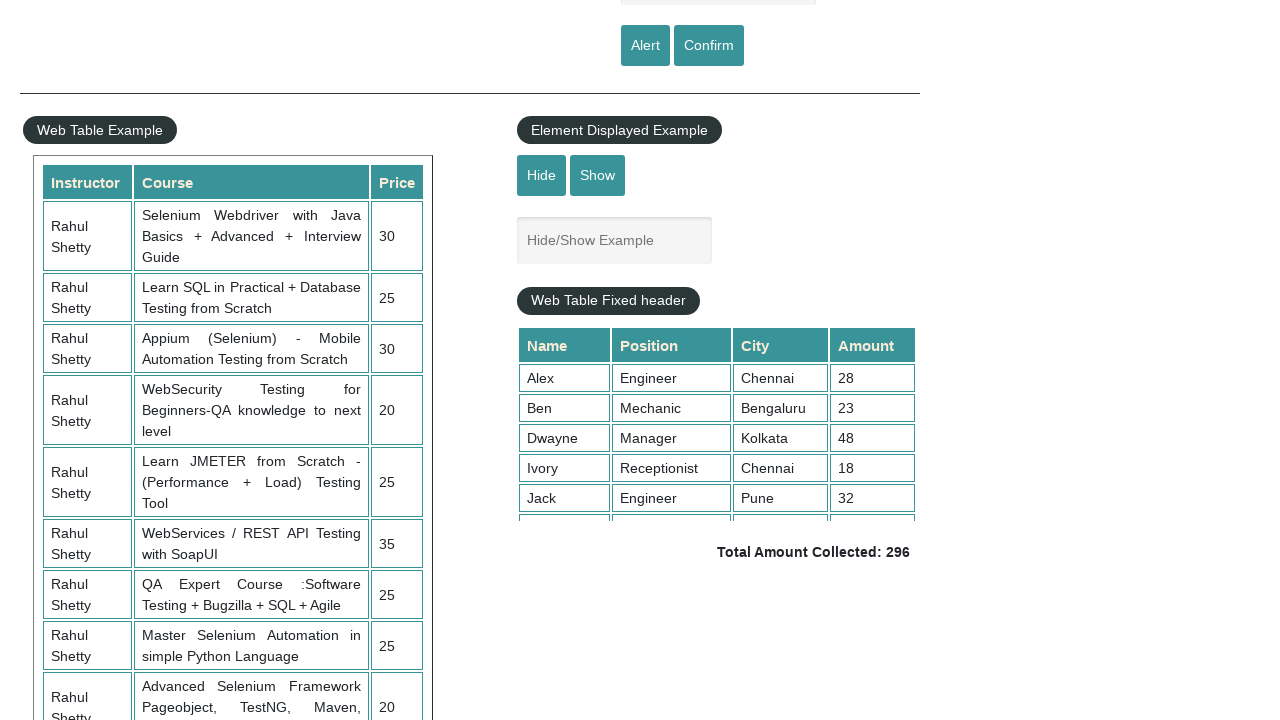

Scrolled inside the table container by 500 pixels
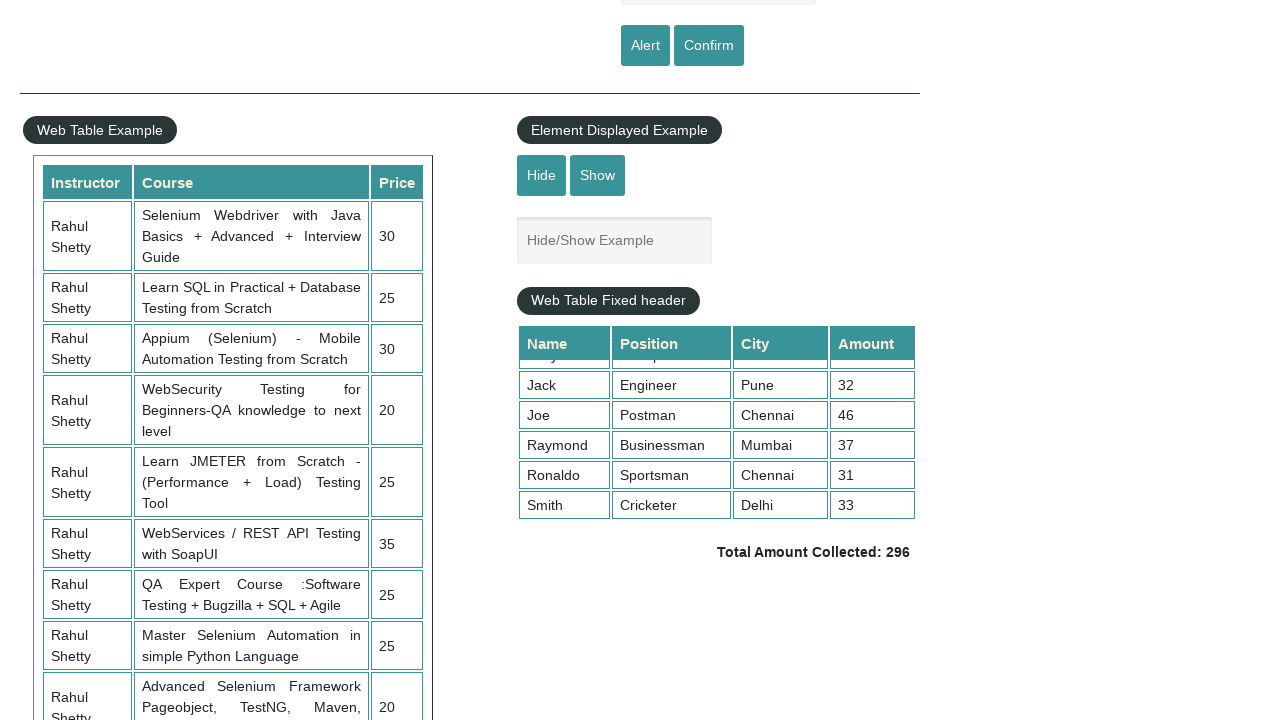

Waited for table values in 4th column to be visible
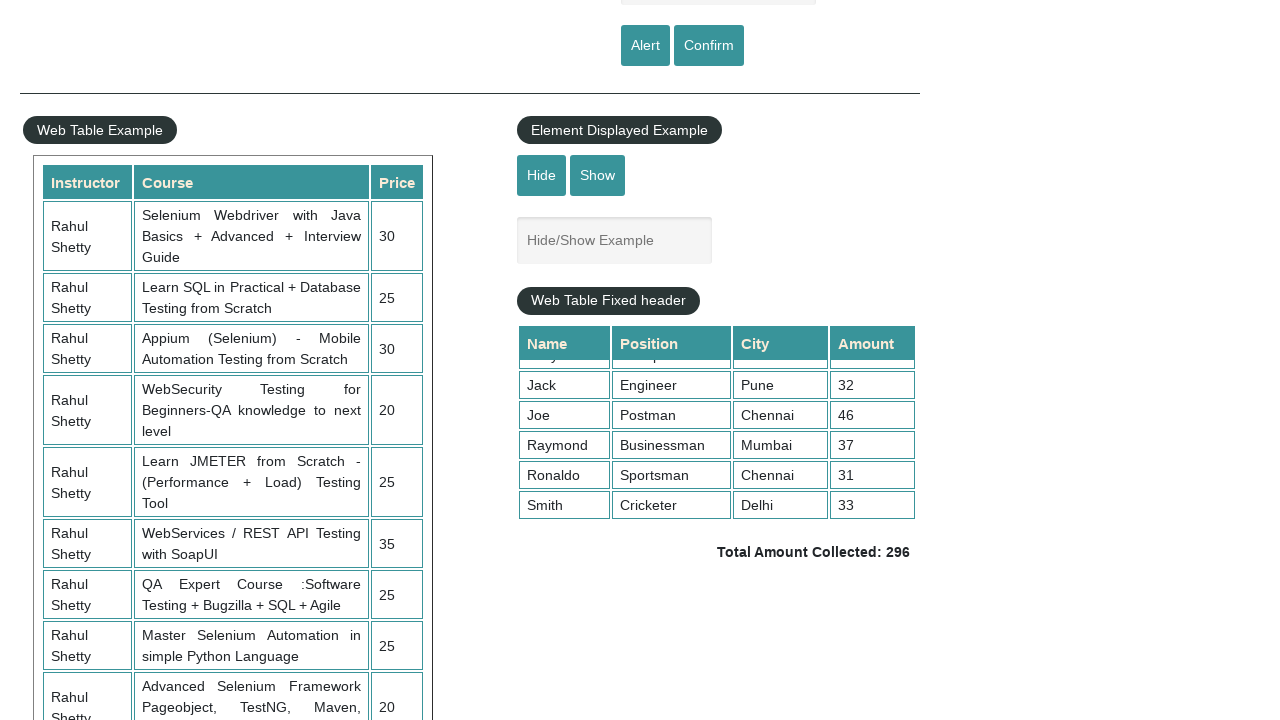

Retrieved all values from the 4th column of the table
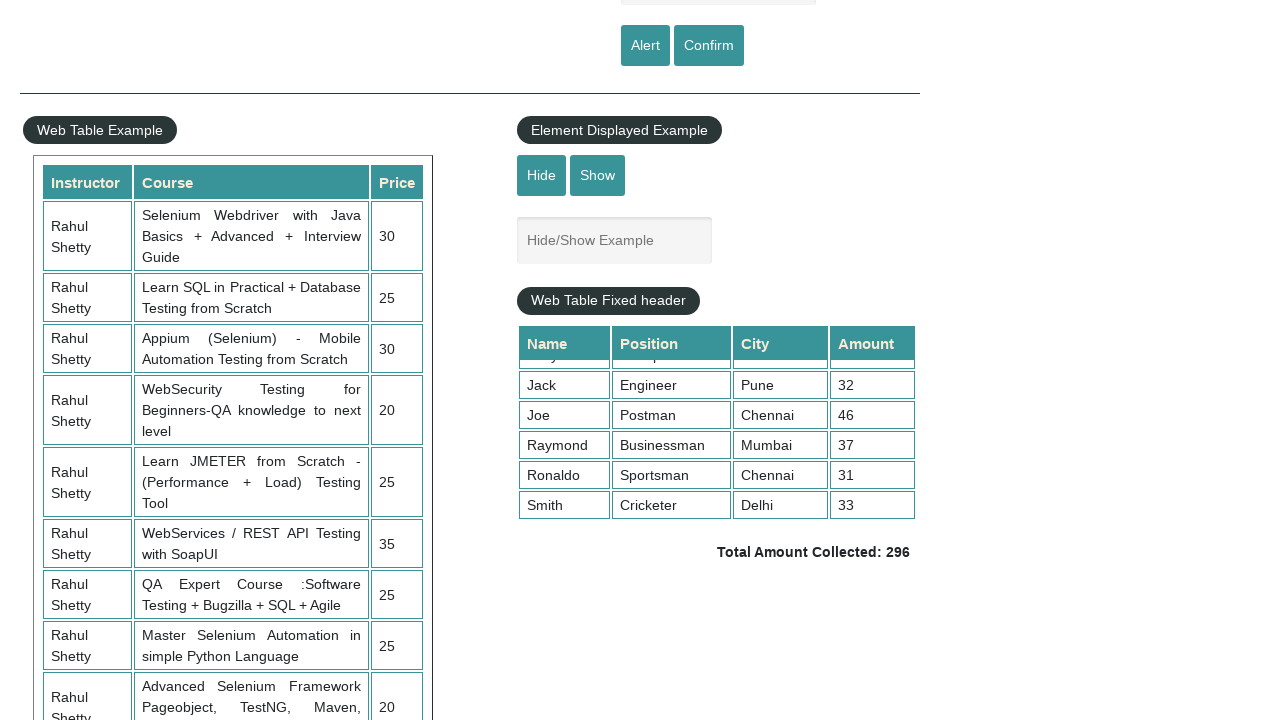

Calculated sum of all 4th column values: 296
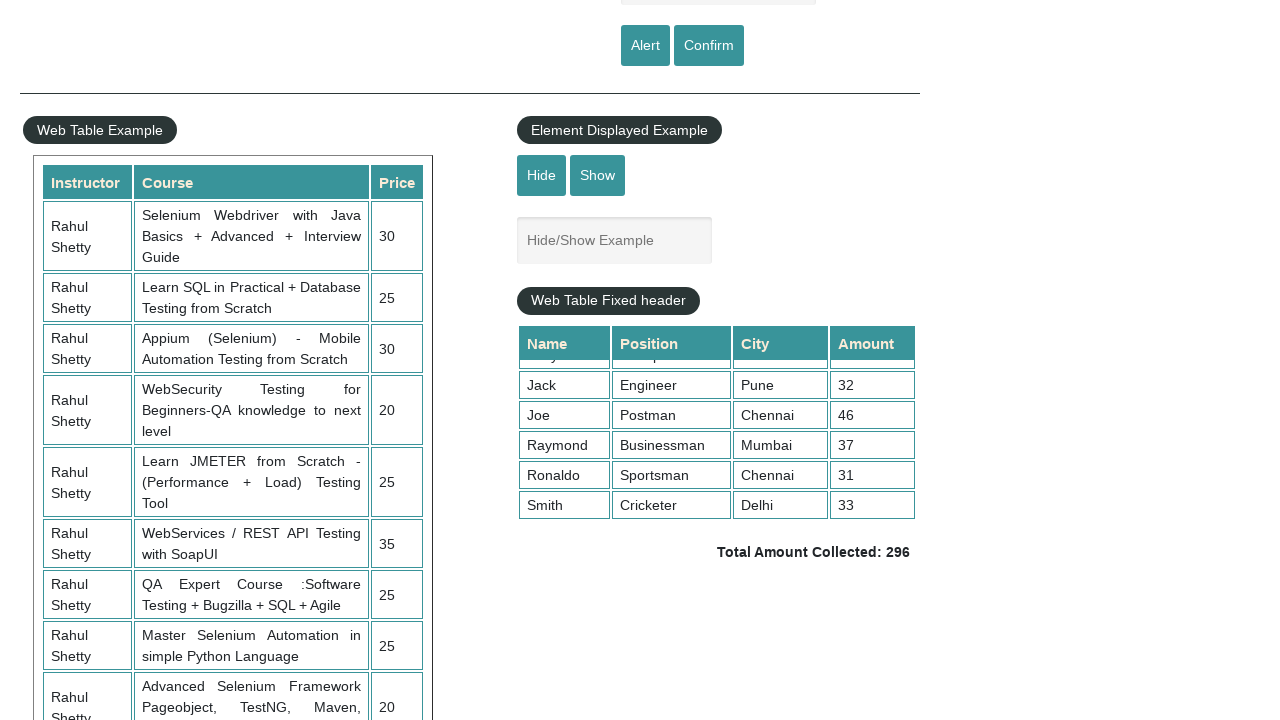

Retrieved expected total amount from the page
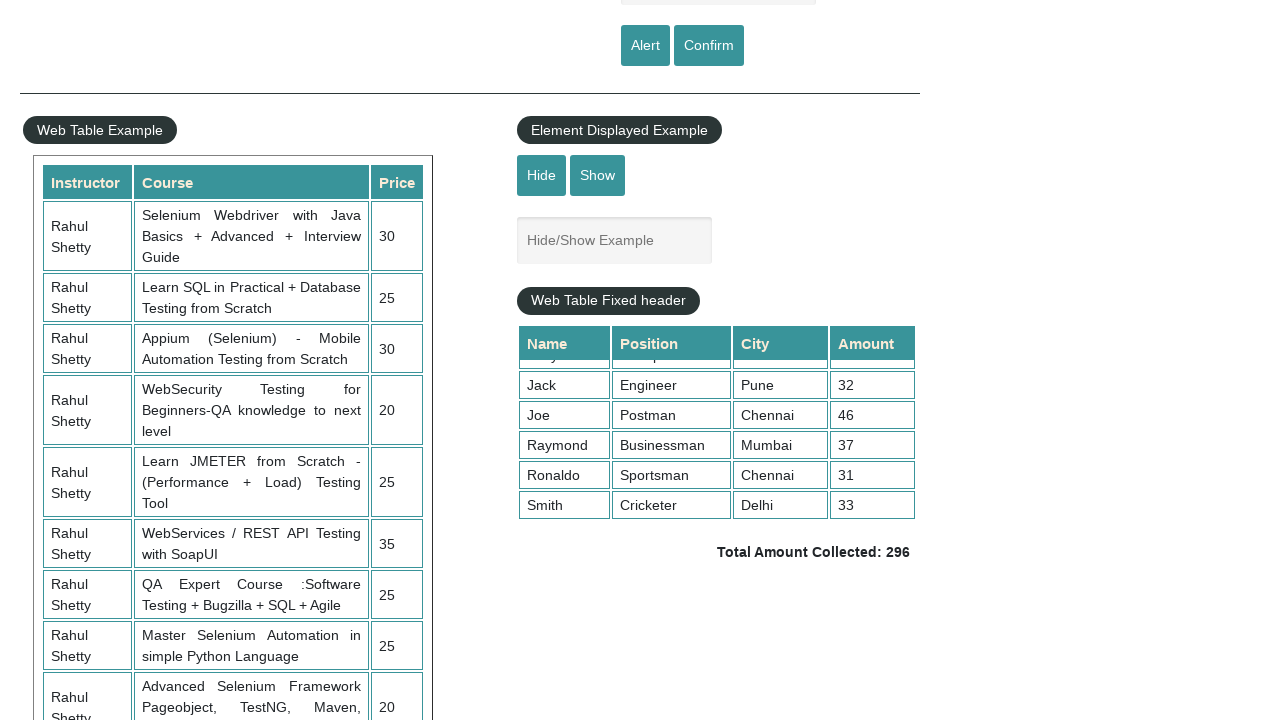

Parsed expected total amount: 296
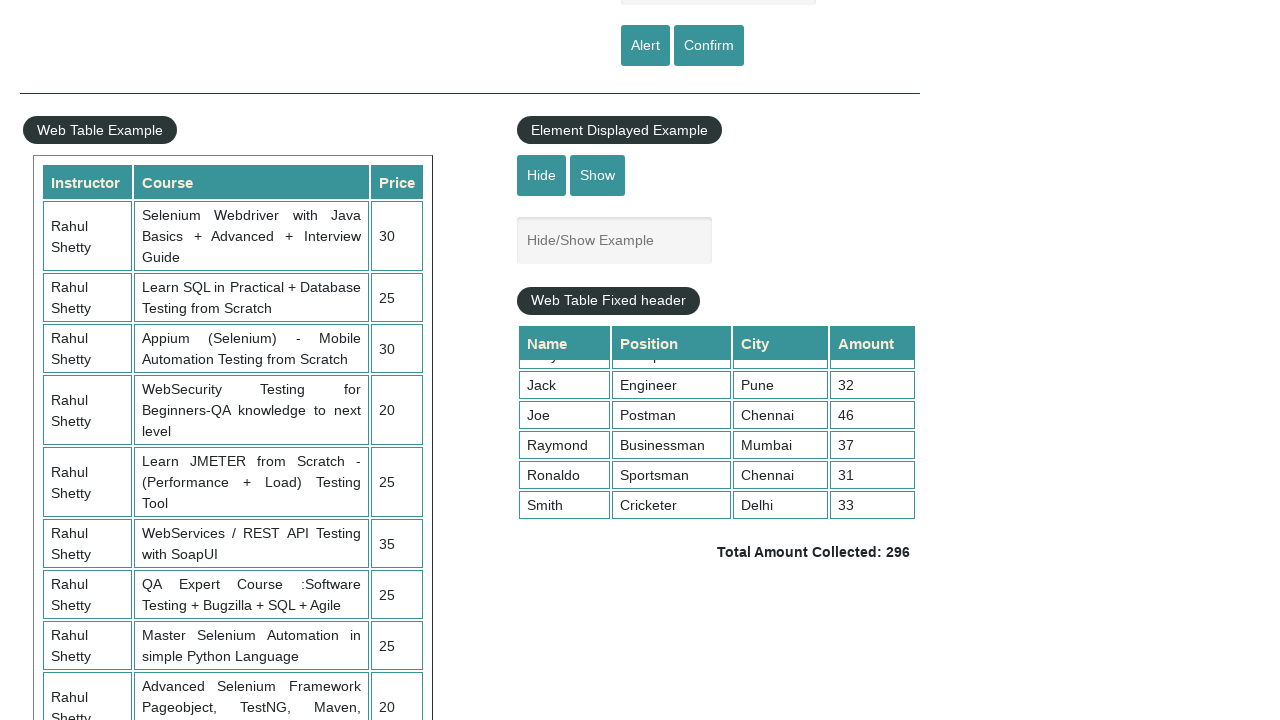

Verified that calculated sum 296 matches displayed total 296
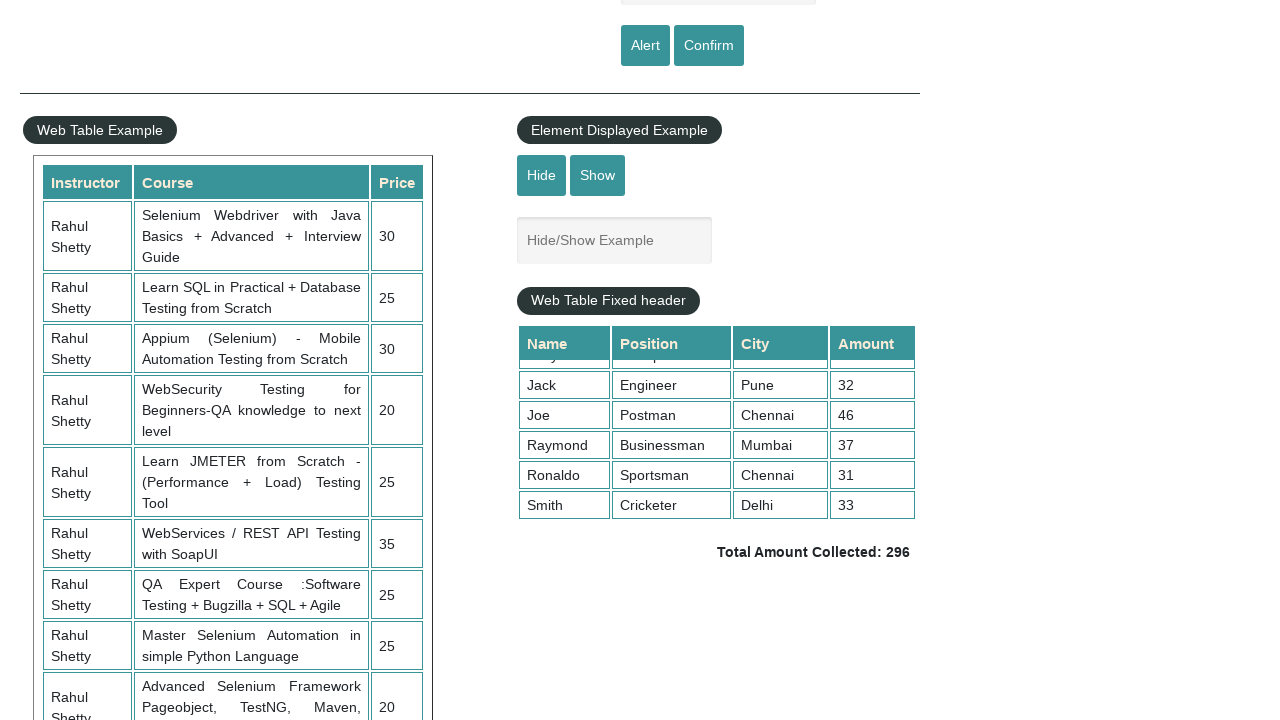

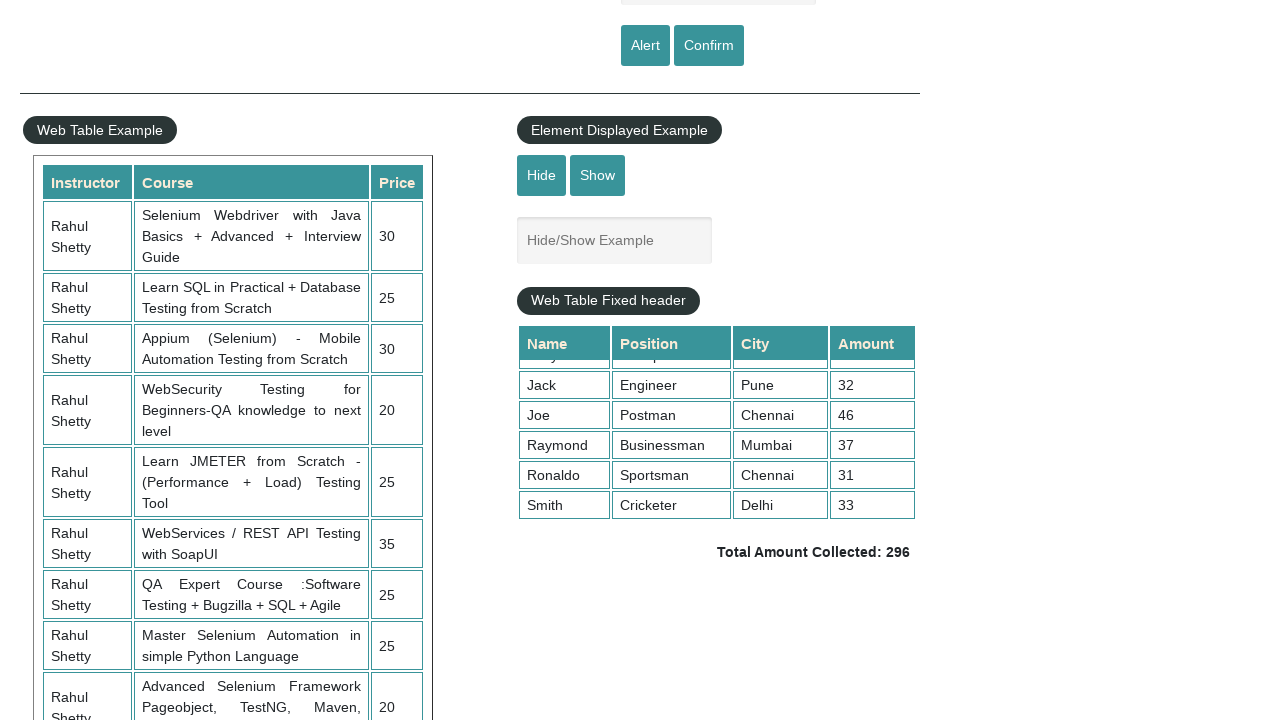